Tests alert handling by scrolling down the page, clicking an input element, and accepting the resulting JavaScript alert dialog

Starting URL: http://softwaretesting-guru.blogspot.in/p/blog-page.html

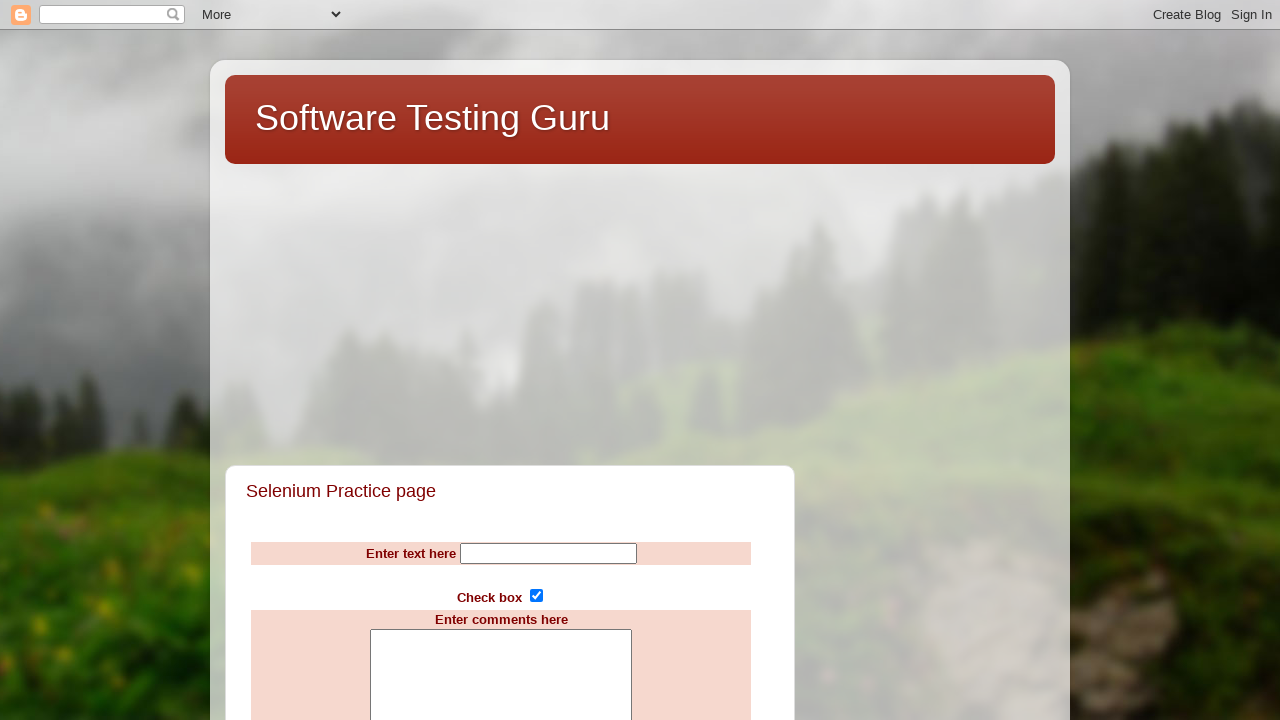

Waited for page to load (domcontentloaded)
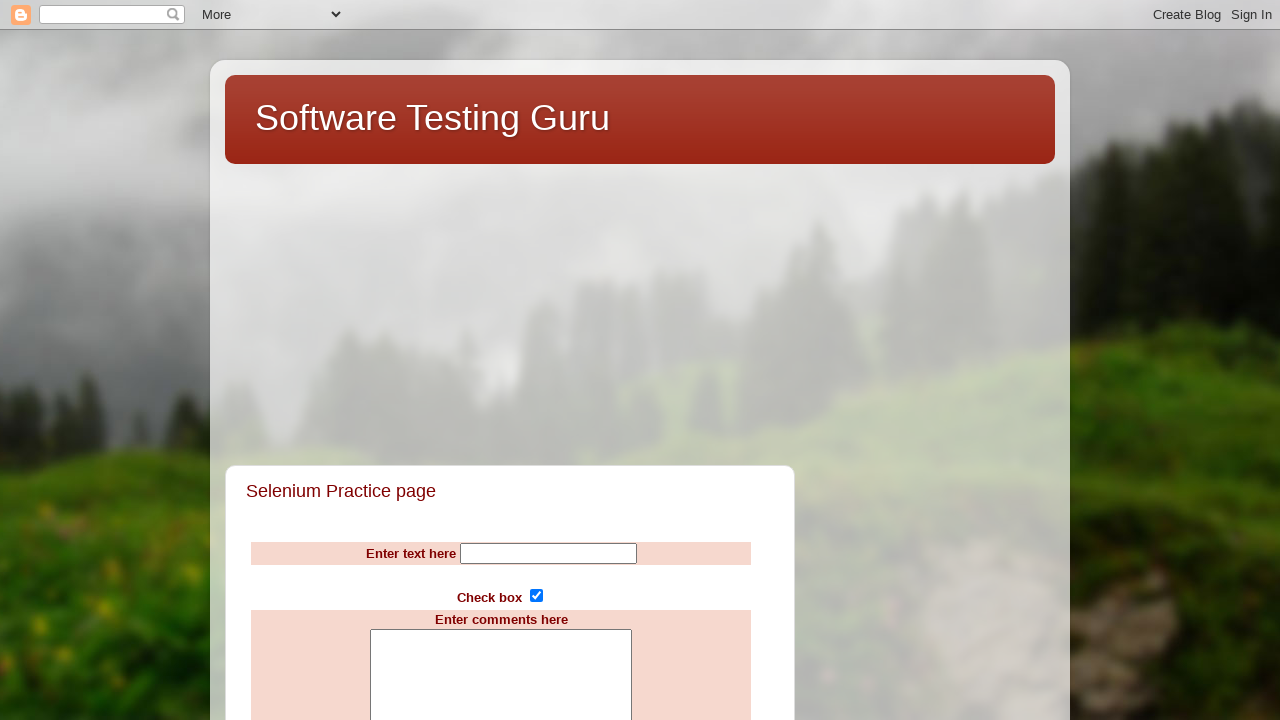

Scrolled down the page using PageDown
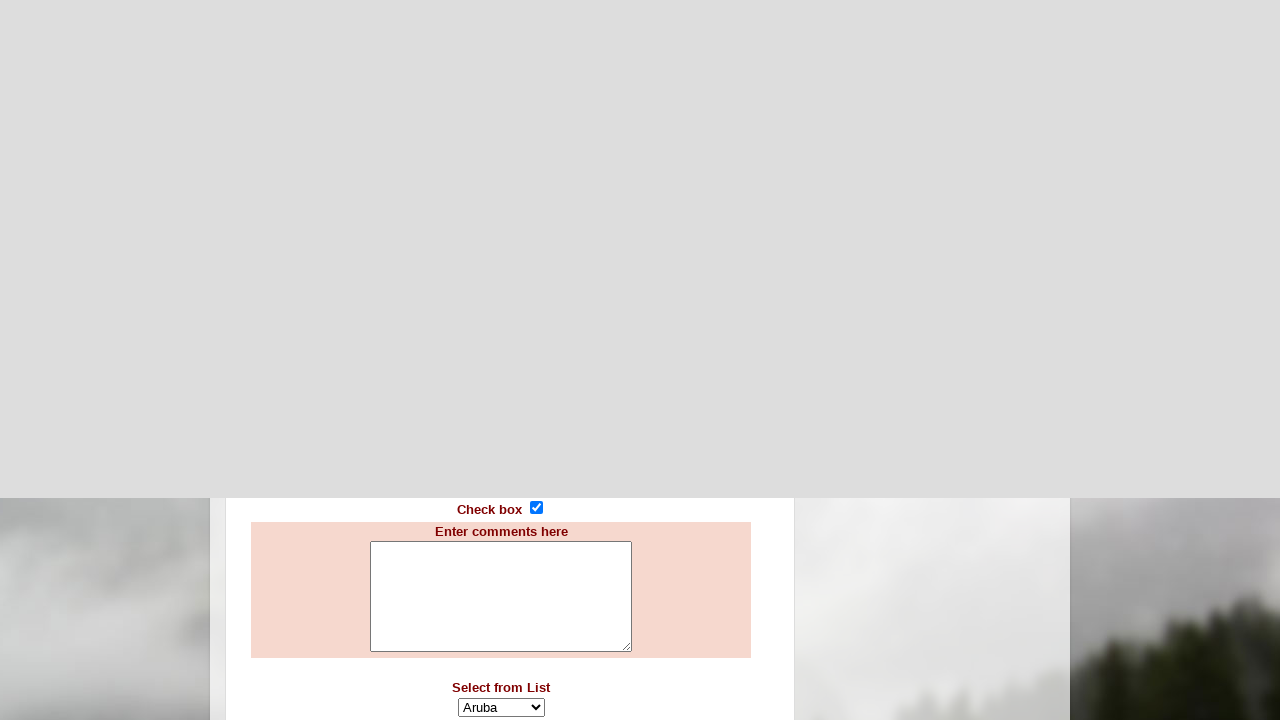

Clicked input element to trigger JavaScript alert at (548, 361) on input
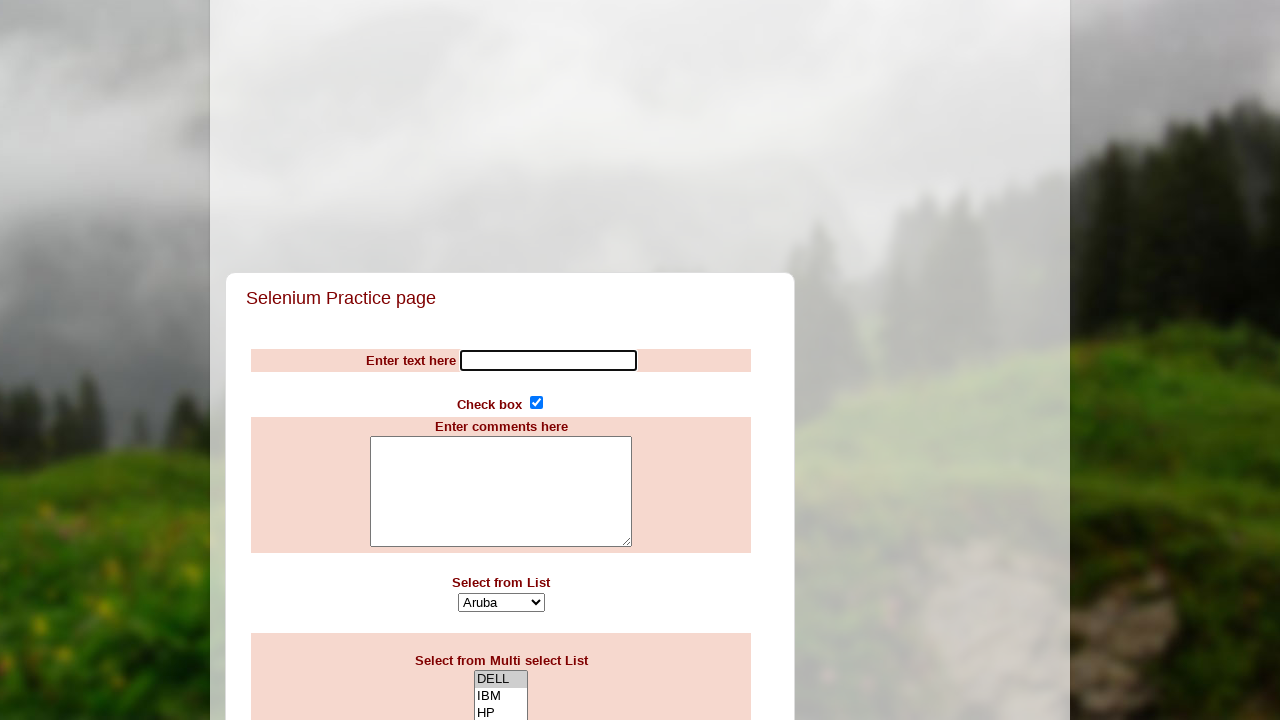

Set up alert dialog handler to accept dialogs
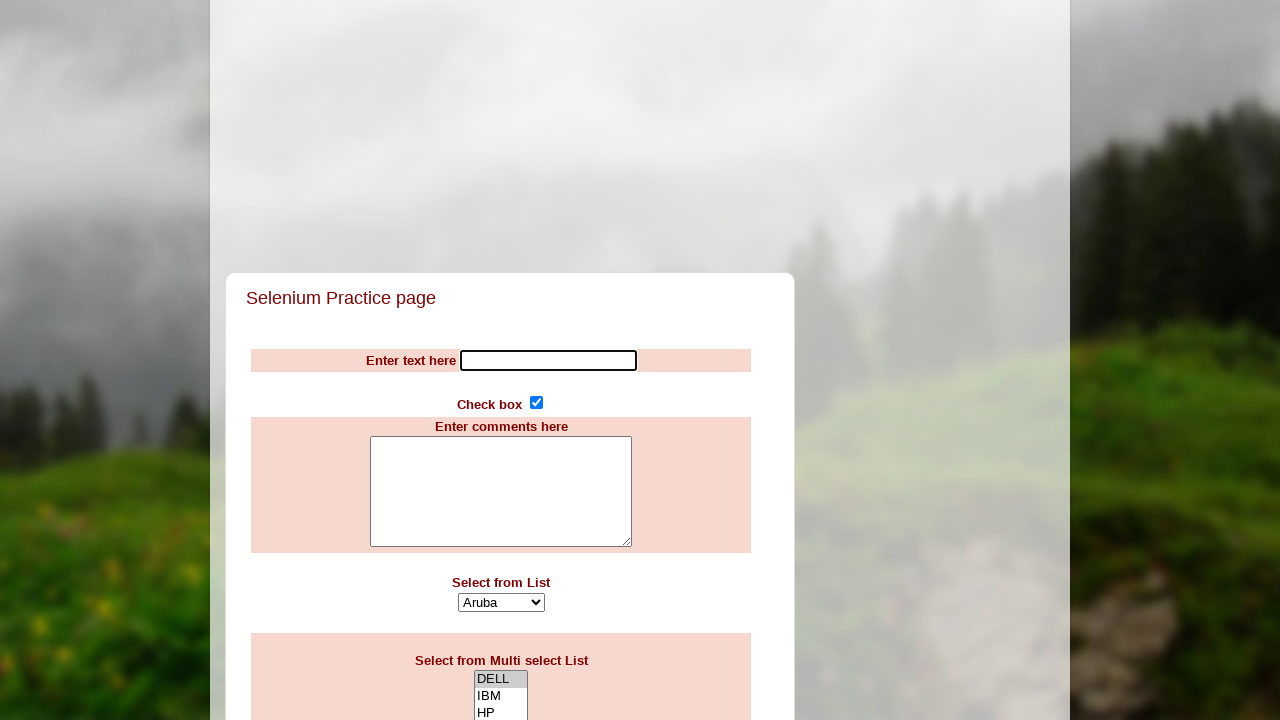

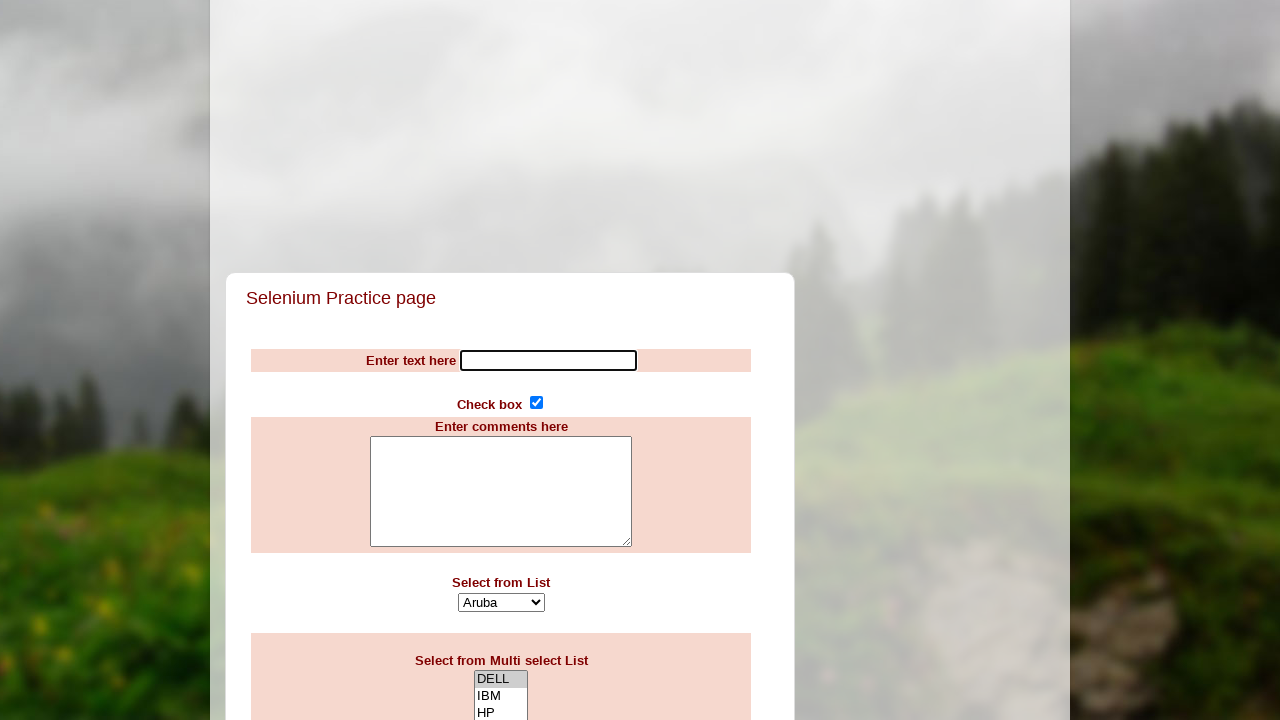